Tests sorting the Due column in descending order by clicking the column header twice and verifying the values are sorted in reverse order

Starting URL: http://the-internet.herokuapp.com/tables

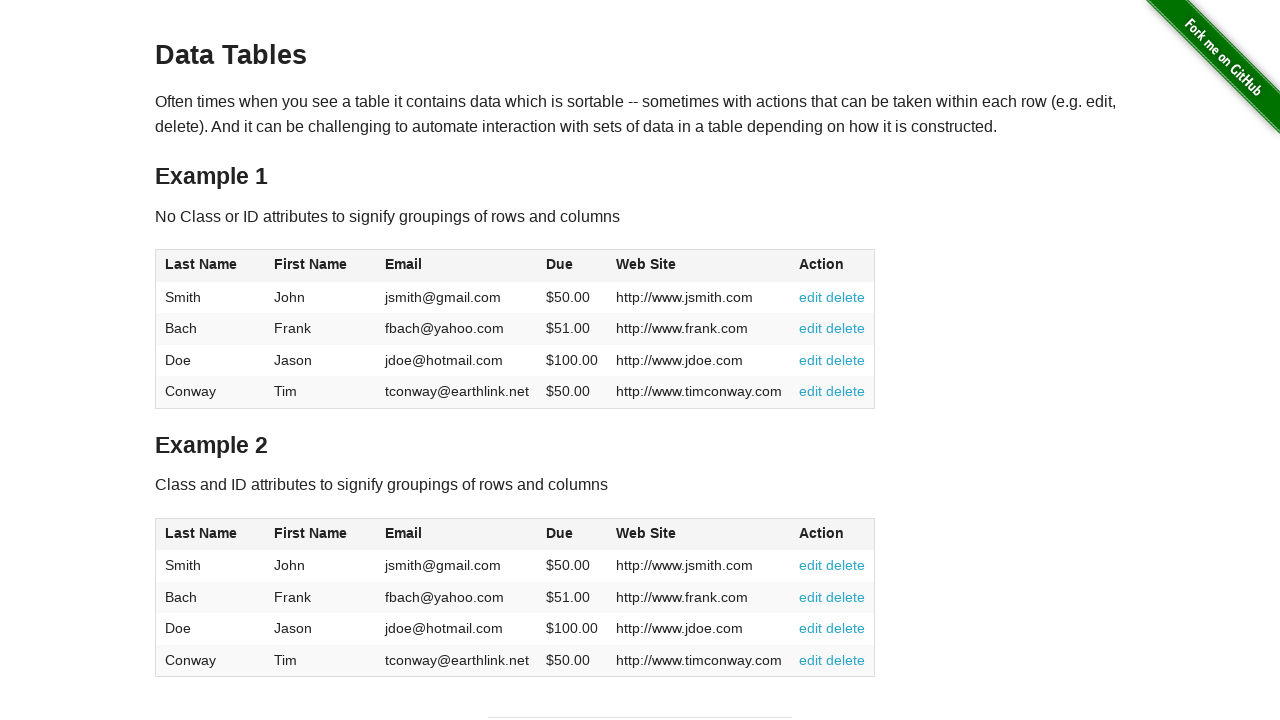

Clicked Due column header first time at (572, 266) on #table1 thead tr th:nth-of-type(4)
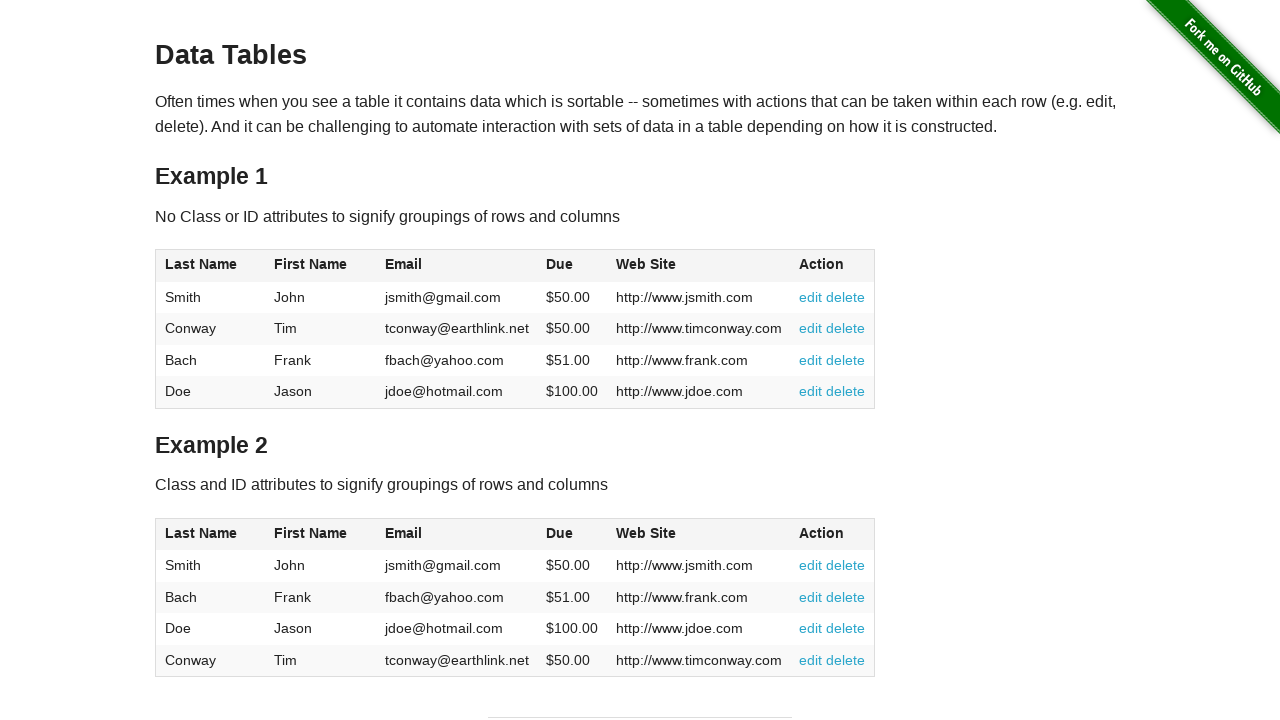

Clicked Due column header second time to sort in descending order at (572, 266) on #table1 thead tr th:nth-of-type(4)
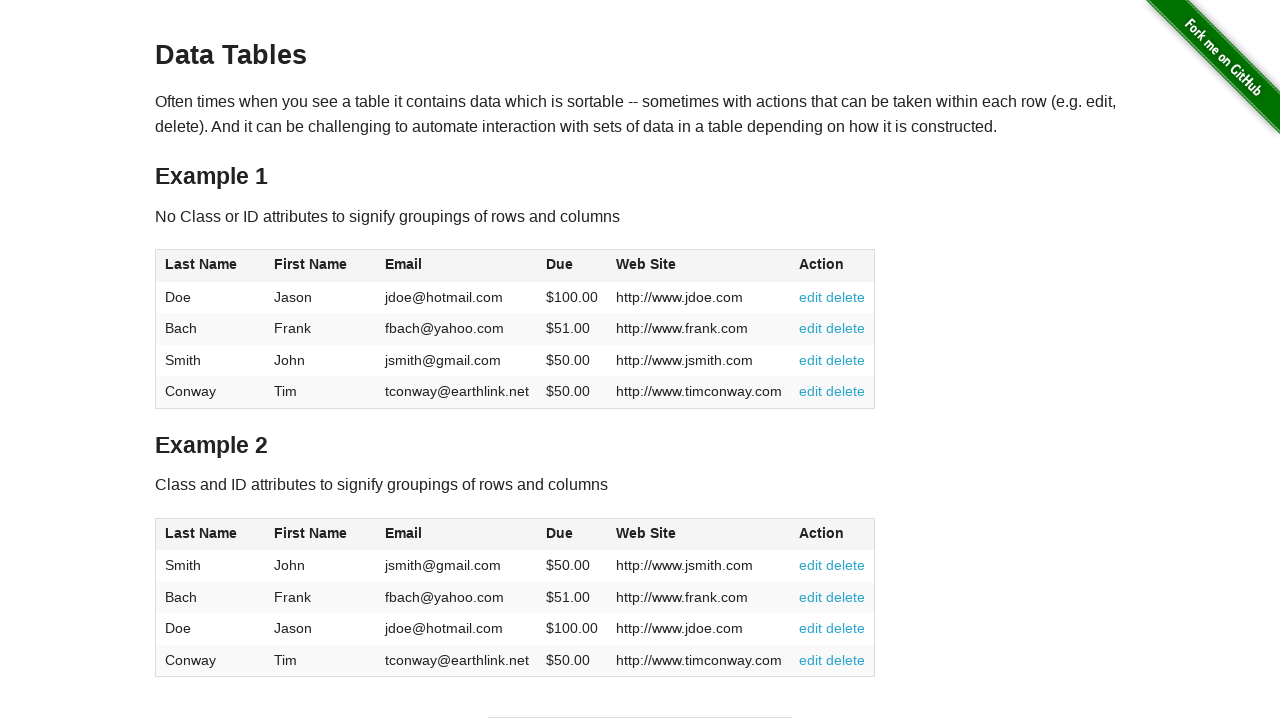

Due column cells loaded and ready for verification
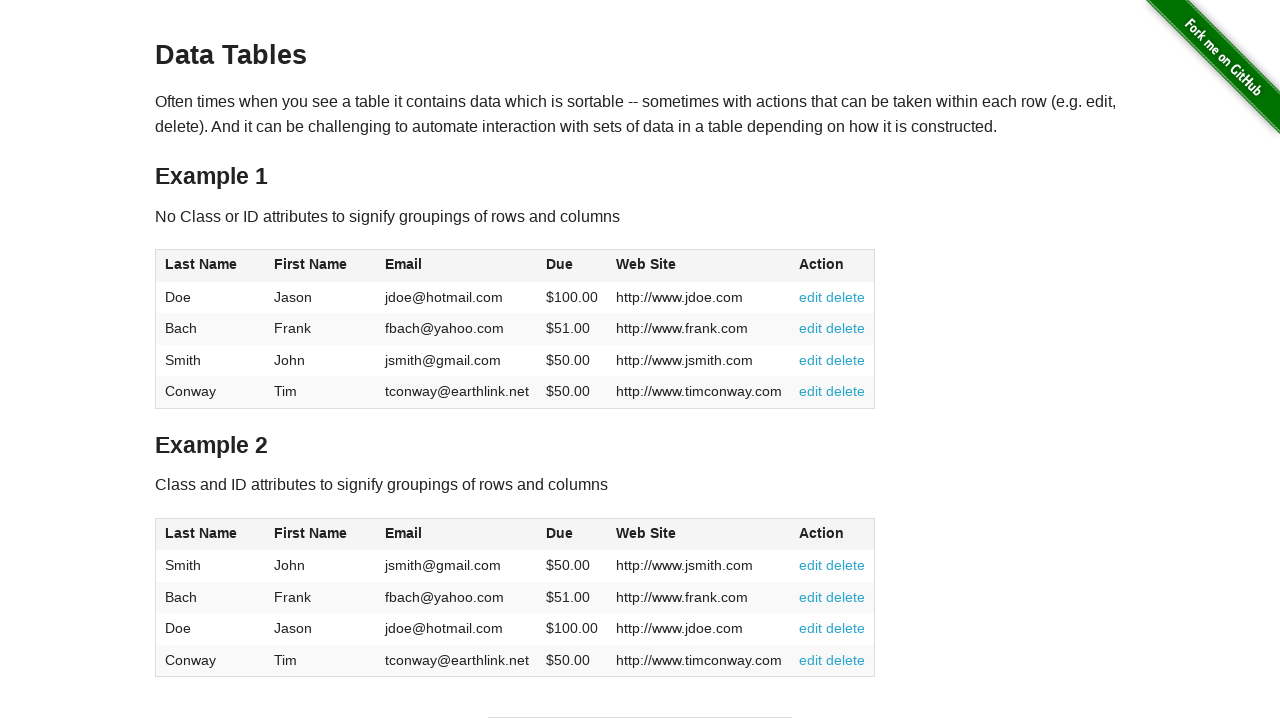

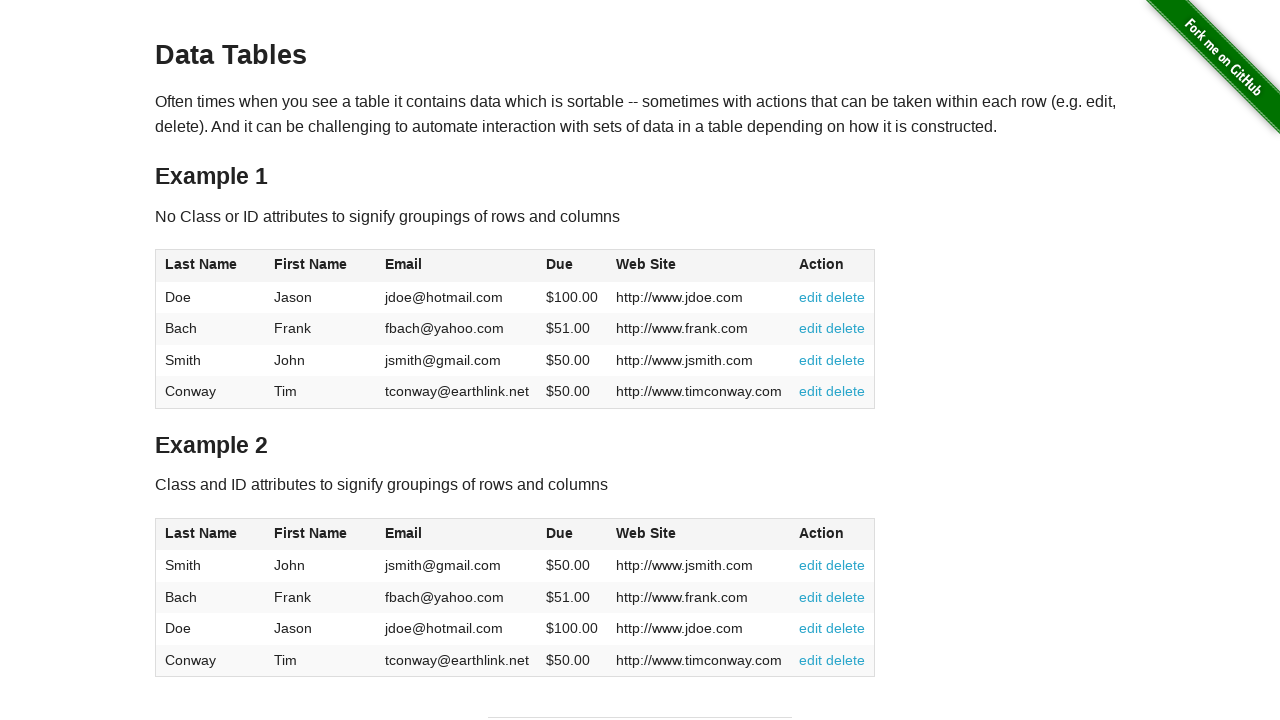